Completes a math exercise by reading a value from the page, calculating the result using a logarithmic formula, filling in the answer, checking required checkboxes, and submitting the form.

Starting URL: http://suninjuly.github.io/math.html

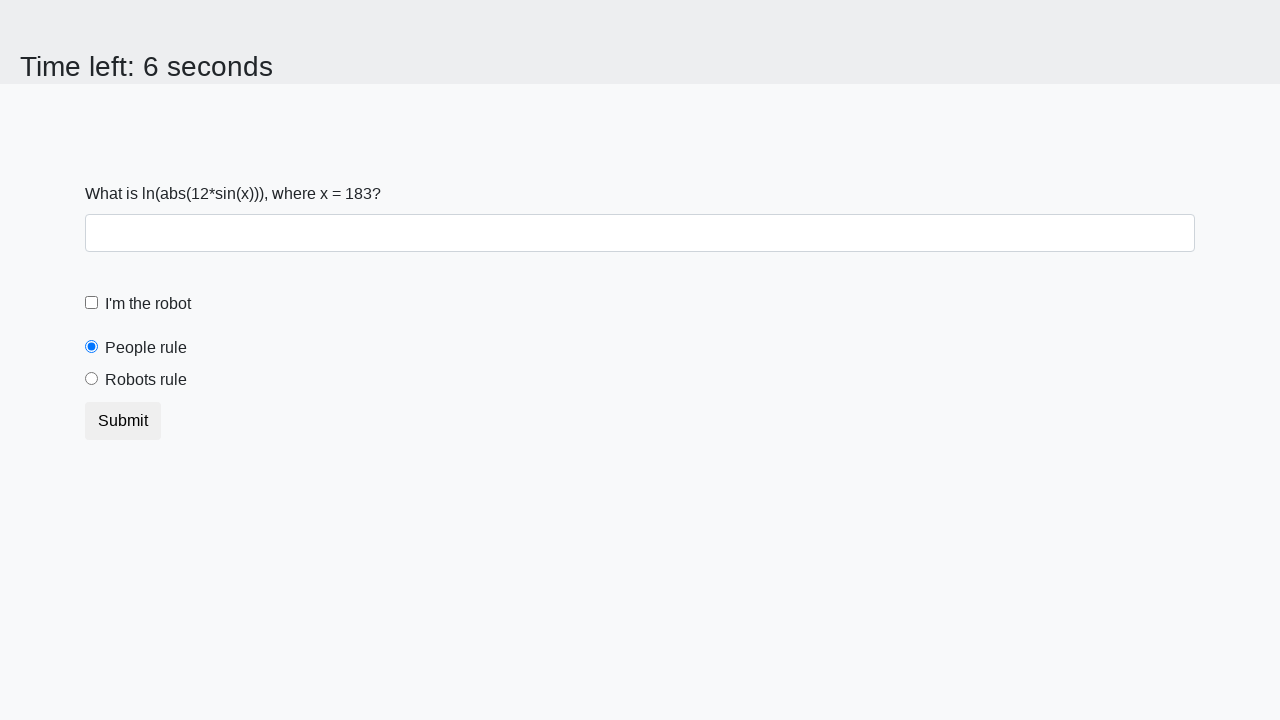

Located the x value element on the page
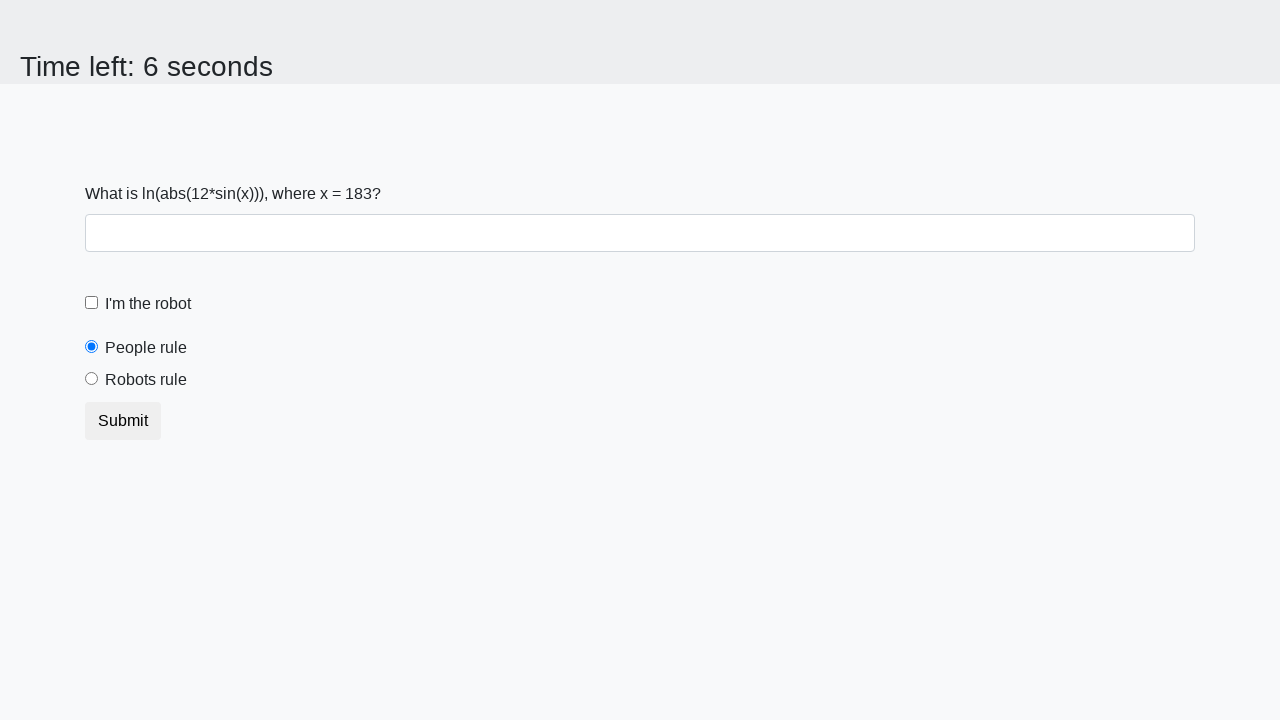

Read x value from page: 183
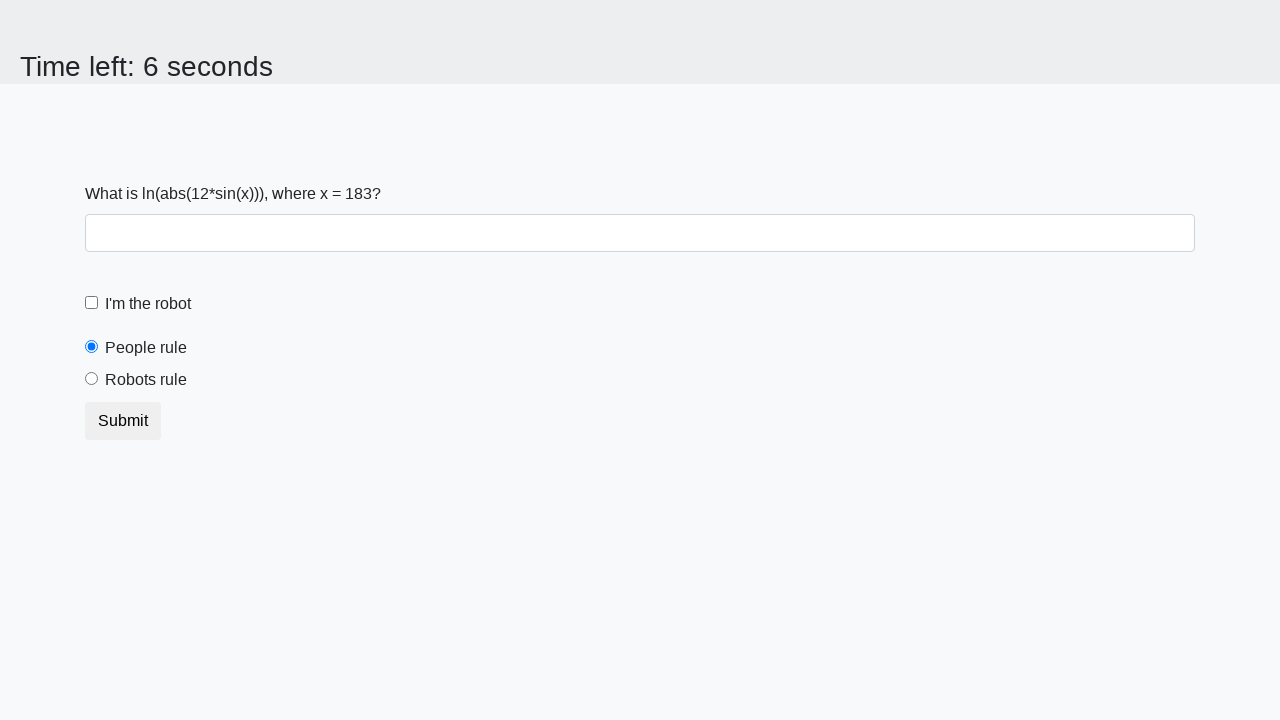

Calculated logarithmic formula result: 2.1405560315937113
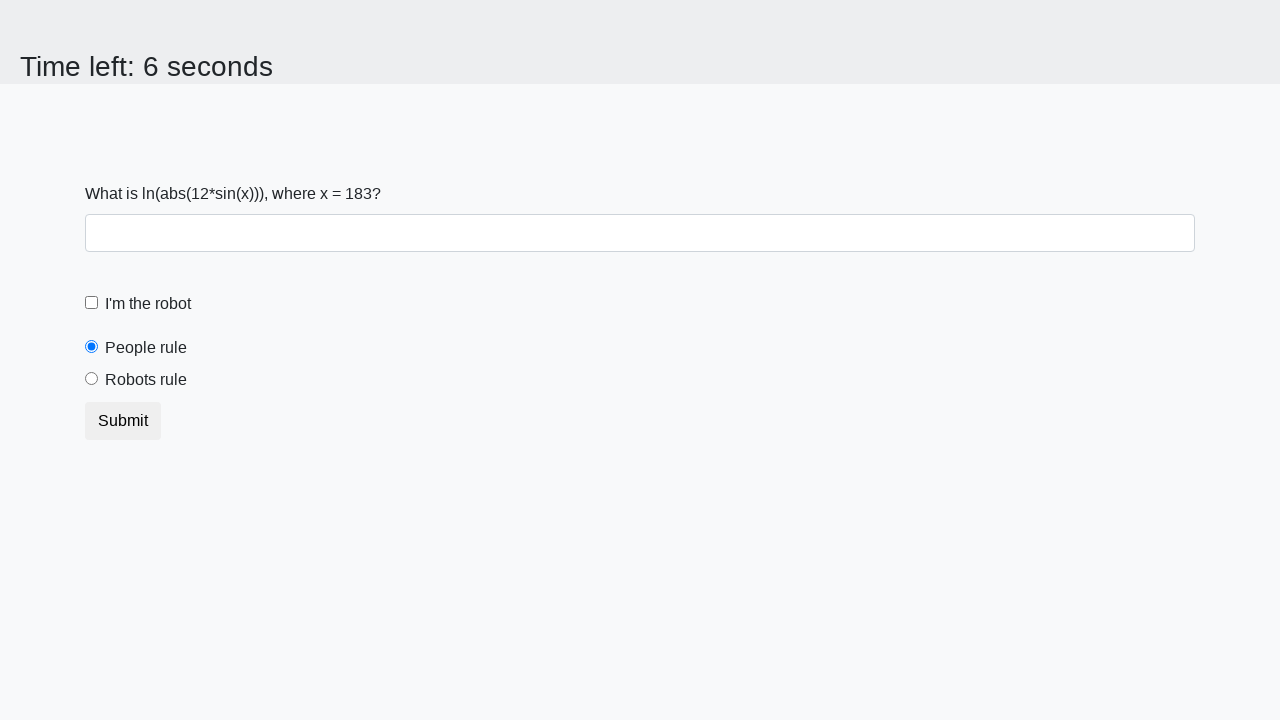

Filled in the calculated answer in the form field on .form-control
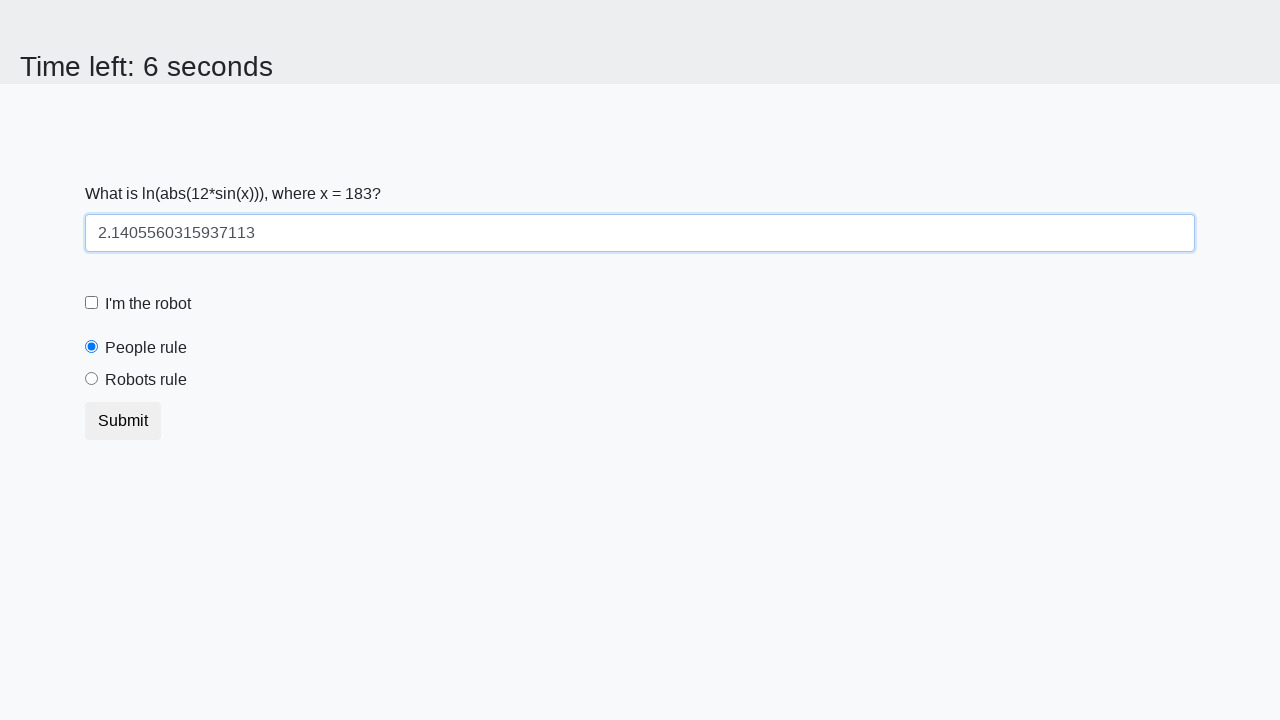

Checked the robot checkbox at (92, 303) on #robotCheckbox
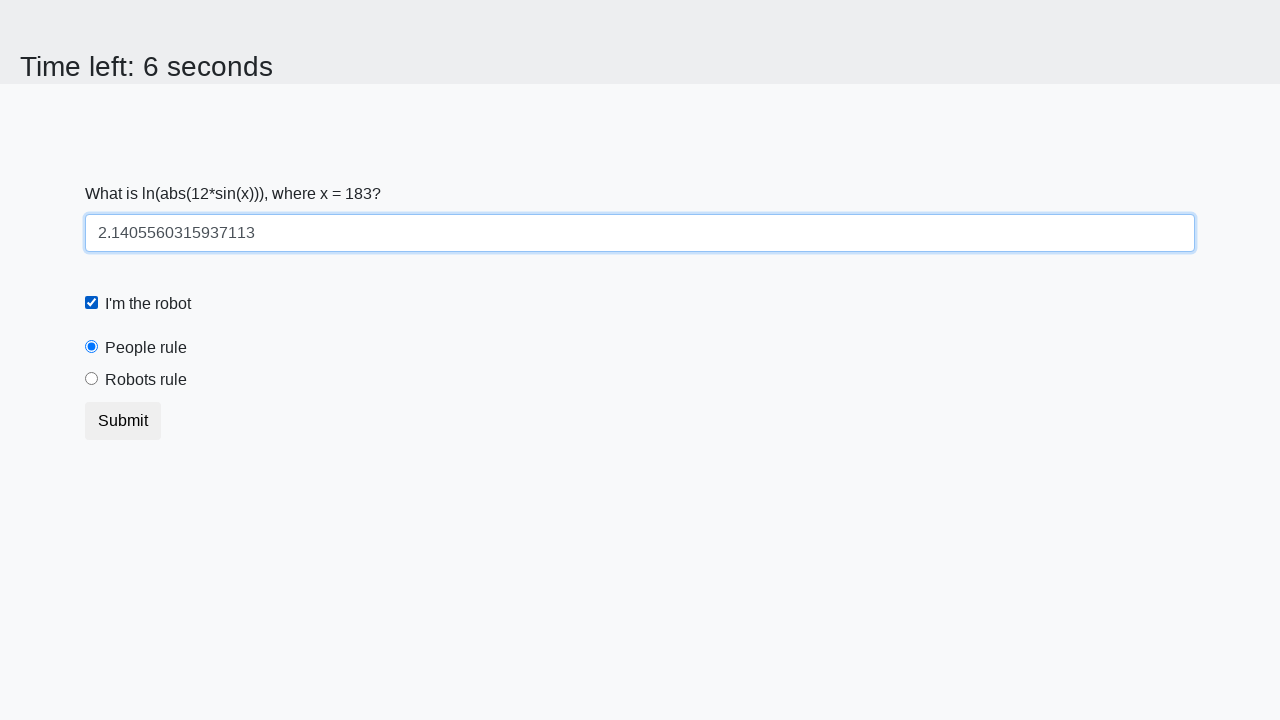

Clicked the robots rule checkbox at (92, 379) on #robotsRule
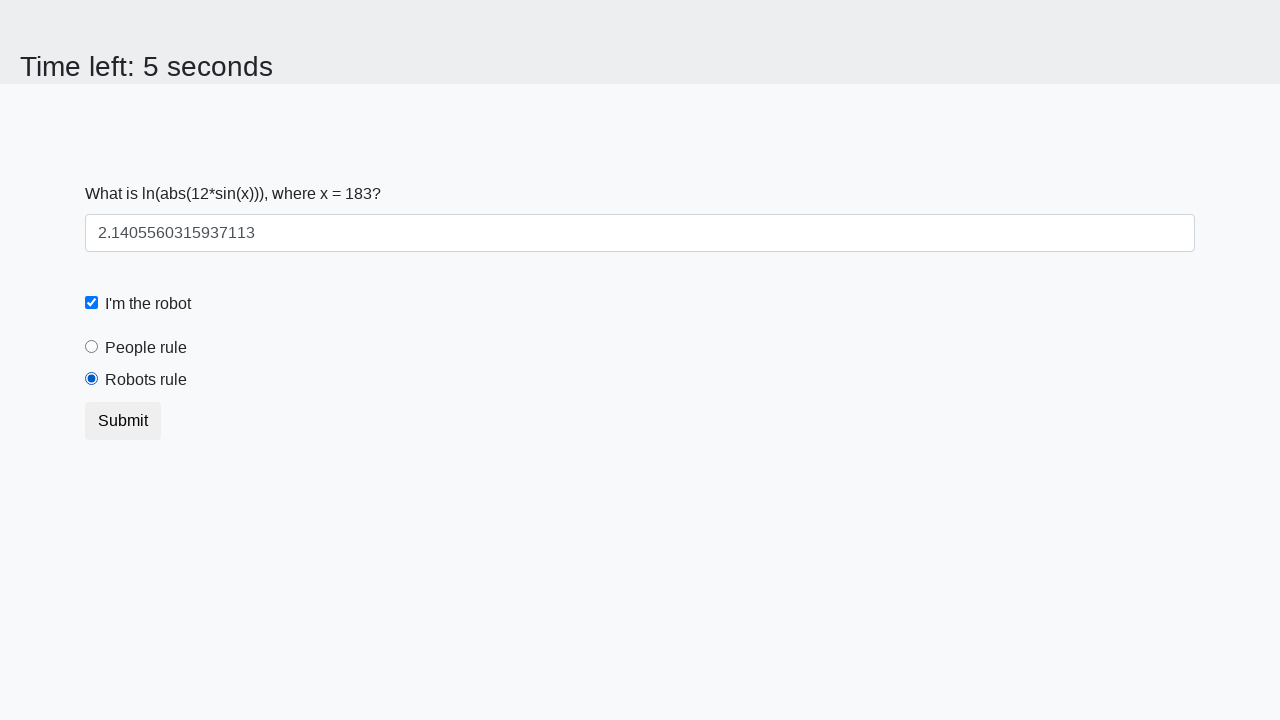

Submitted the math exercise form at (123, 421) on xpath=//button[@type="submit"]
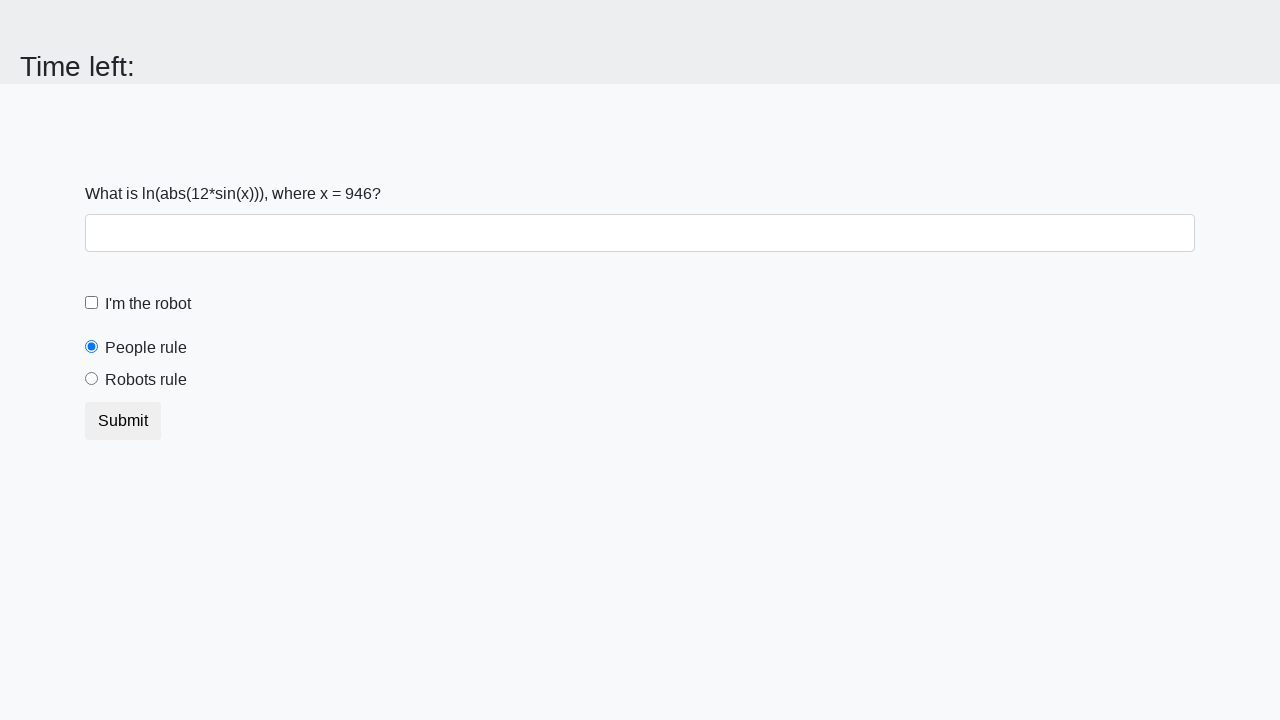

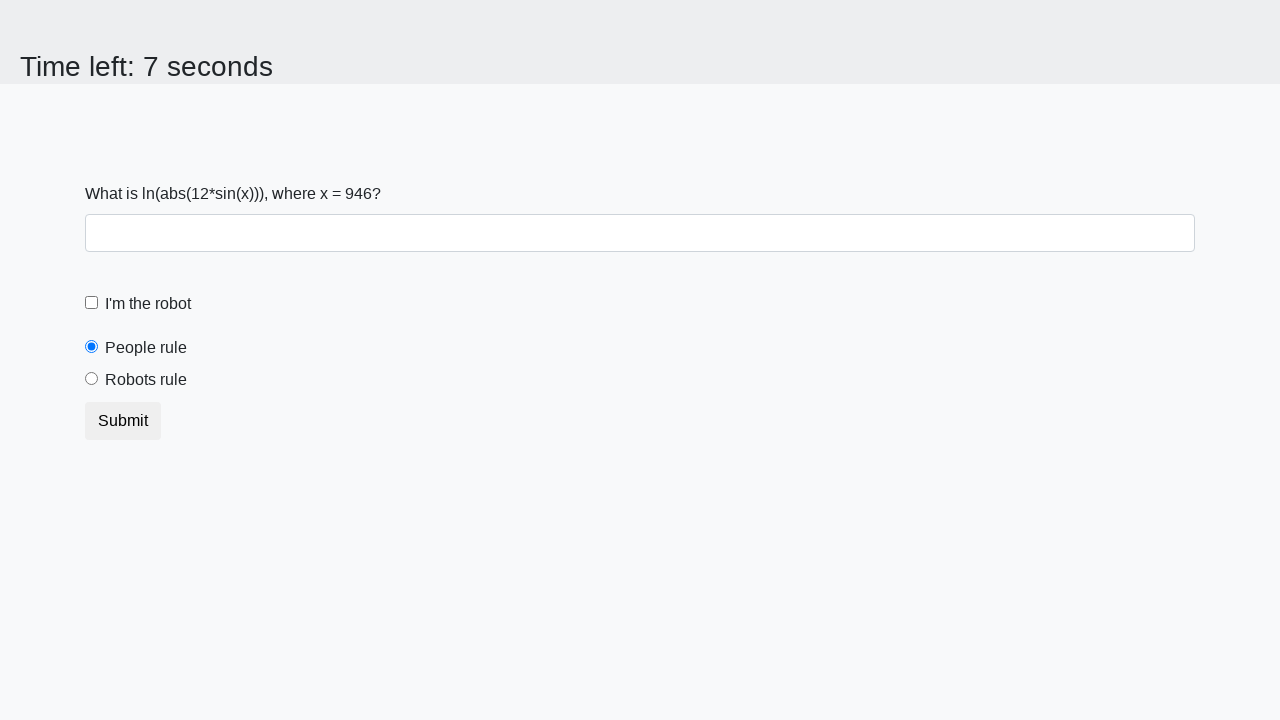